Tests an e-commerce shopping cart flow by adding multiple vegetable items to cart, proceeding to checkout, and applying a promo code for discount

Starting URL: https://rahulshettyacademy.com/seleniumPractise/

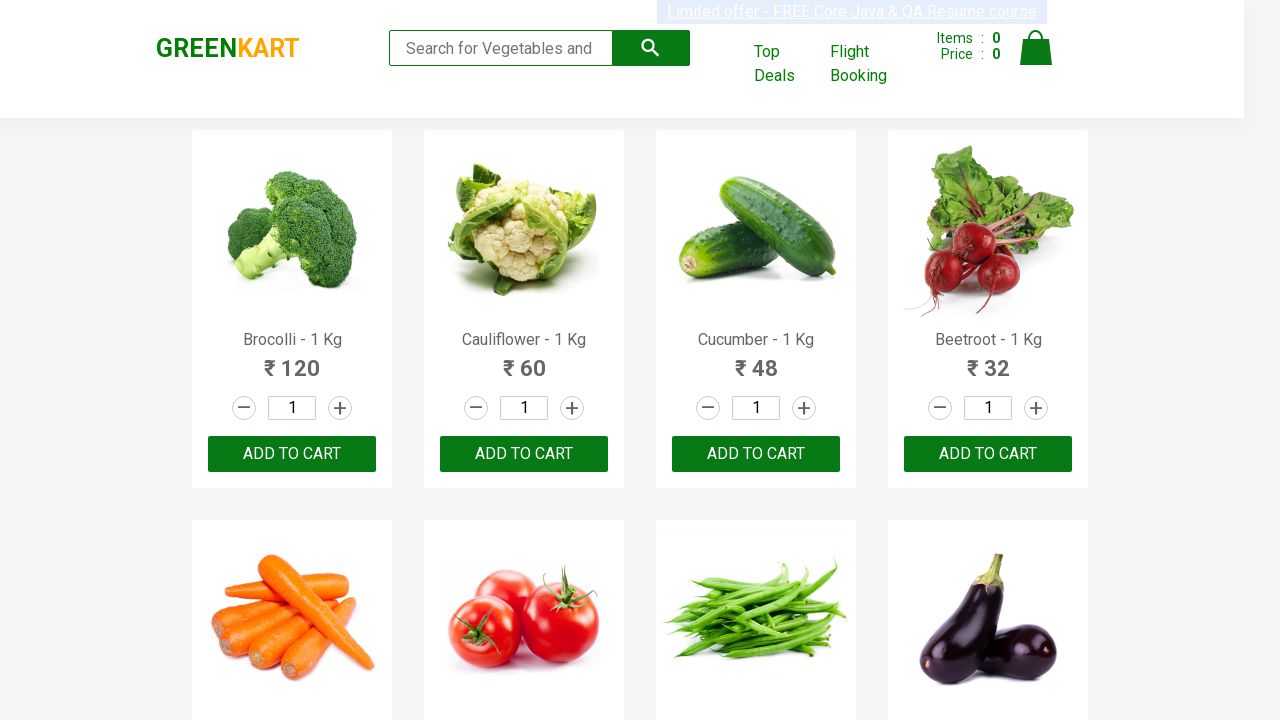

Located all product names on the GreenKart page
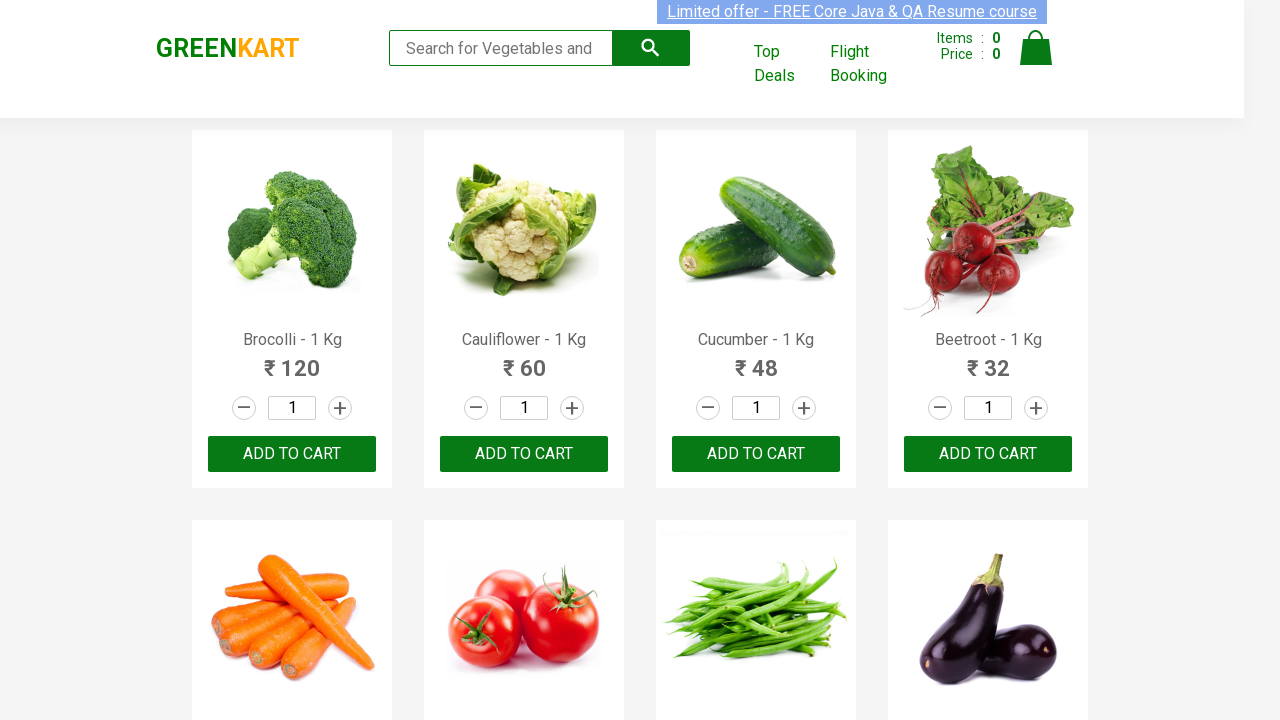

Added Brocolli to cart at (292, 454) on xpath=//div[@class='product-action']/button >> nth=0
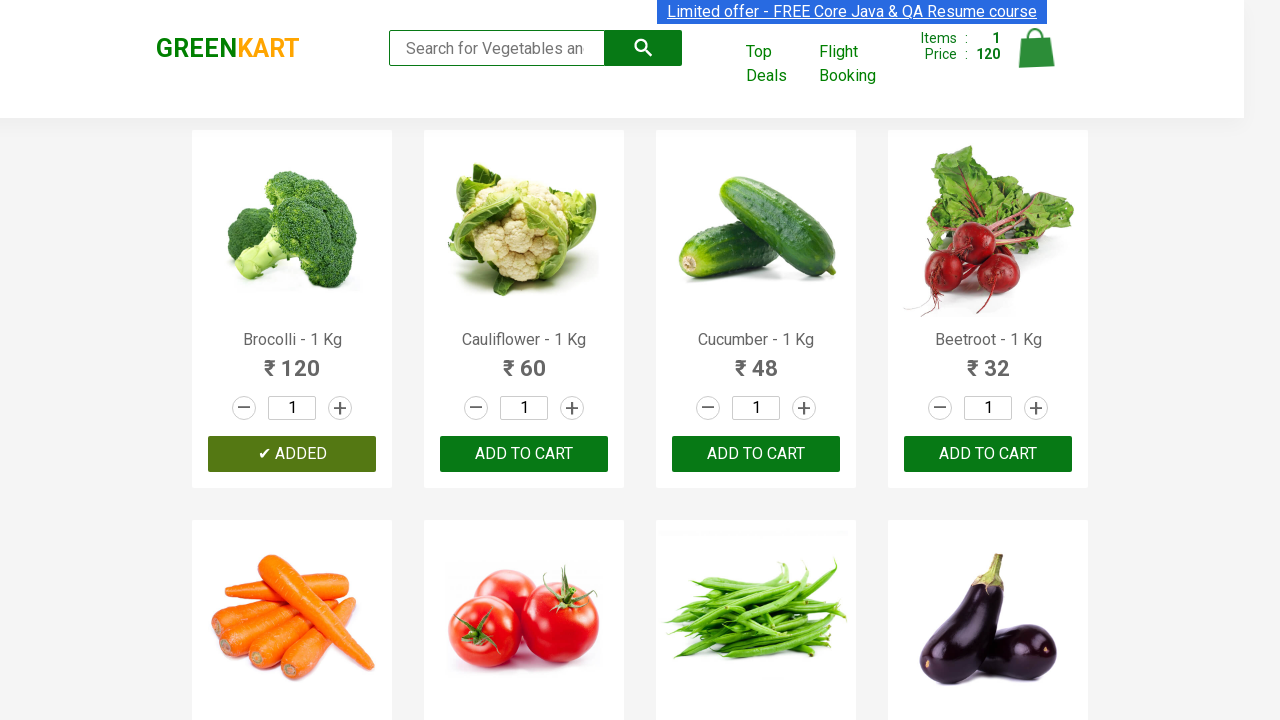

Added Cucumber to cart at (756, 454) on xpath=//div[@class='product-action']/button >> nth=2
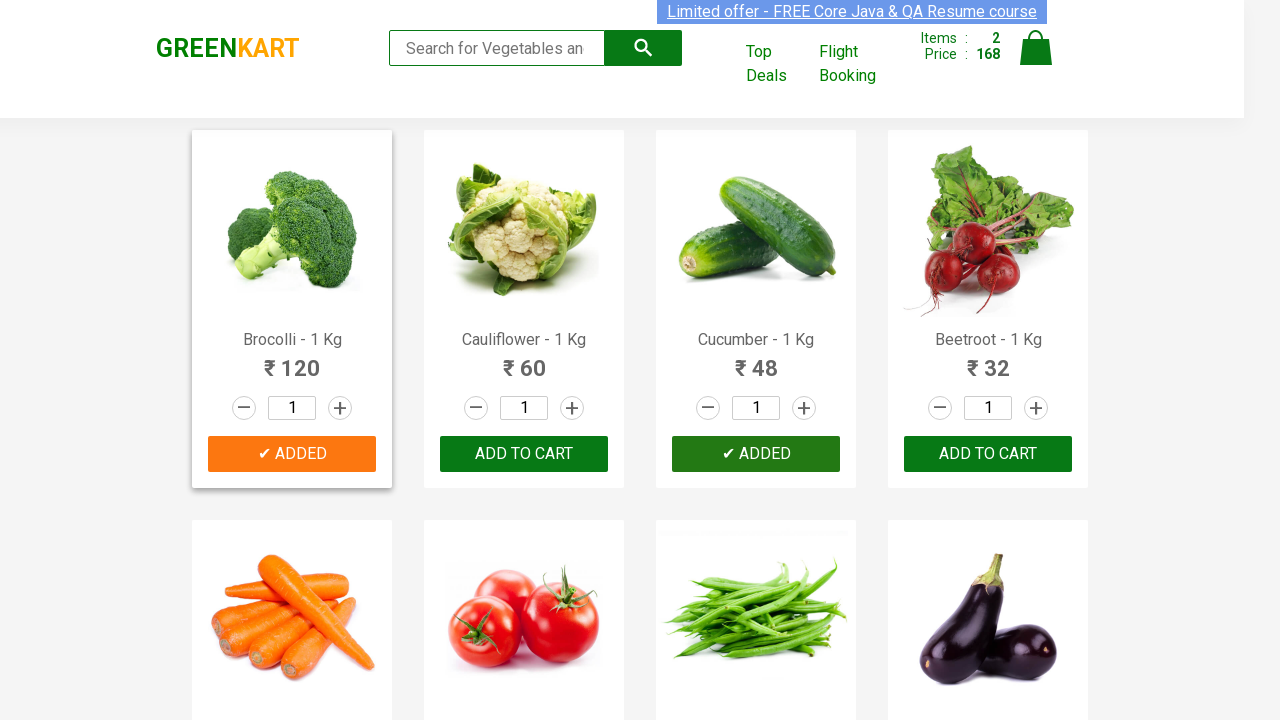

Added Beetroot to cart at (988, 454) on xpath=//div[@class='product-action']/button >> nth=3
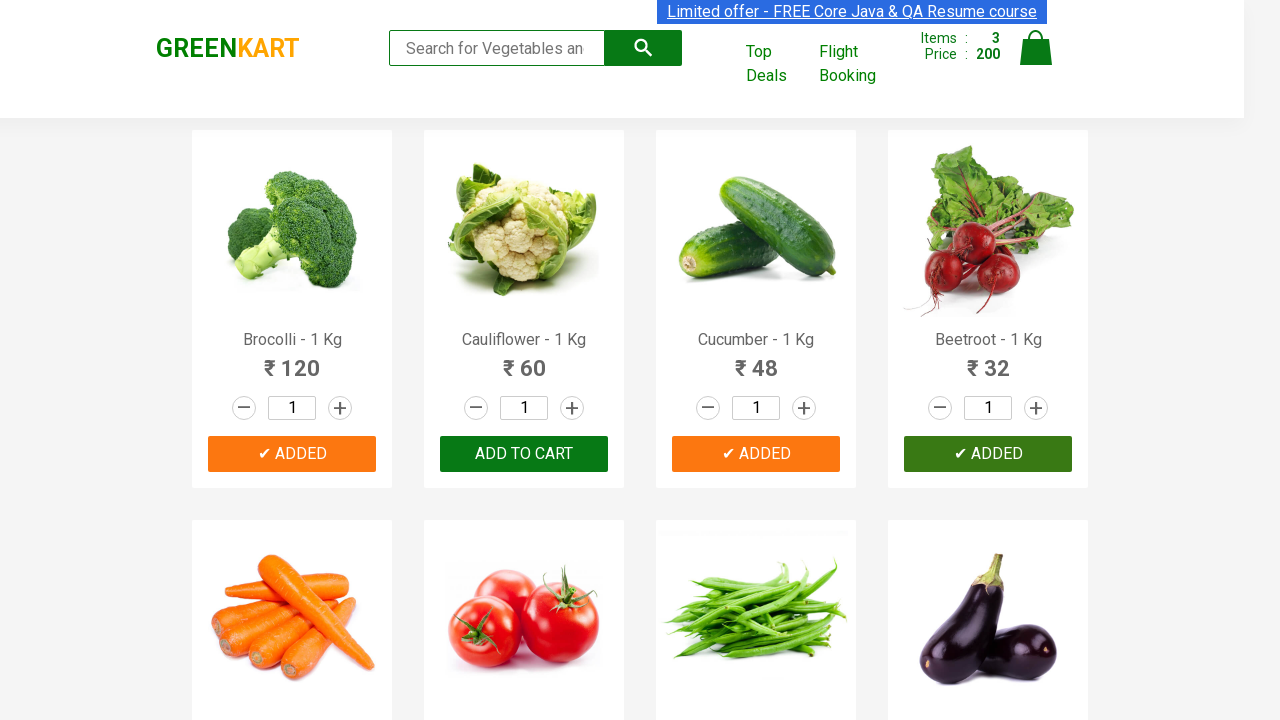

Added Carrot to cart at (292, 360) on xpath=//div[@class='product-action']/button >> nth=4
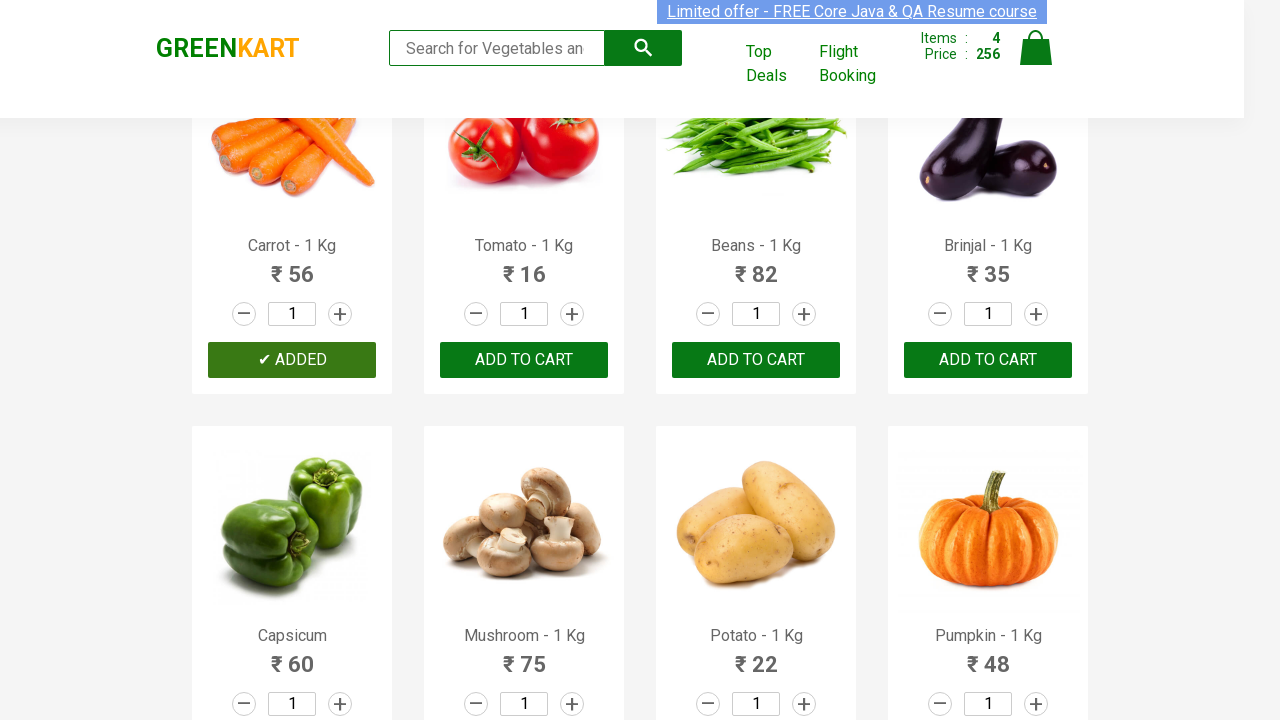

Clicked cart icon to open shopping cart at (1036, 48) on img[alt='Cart']
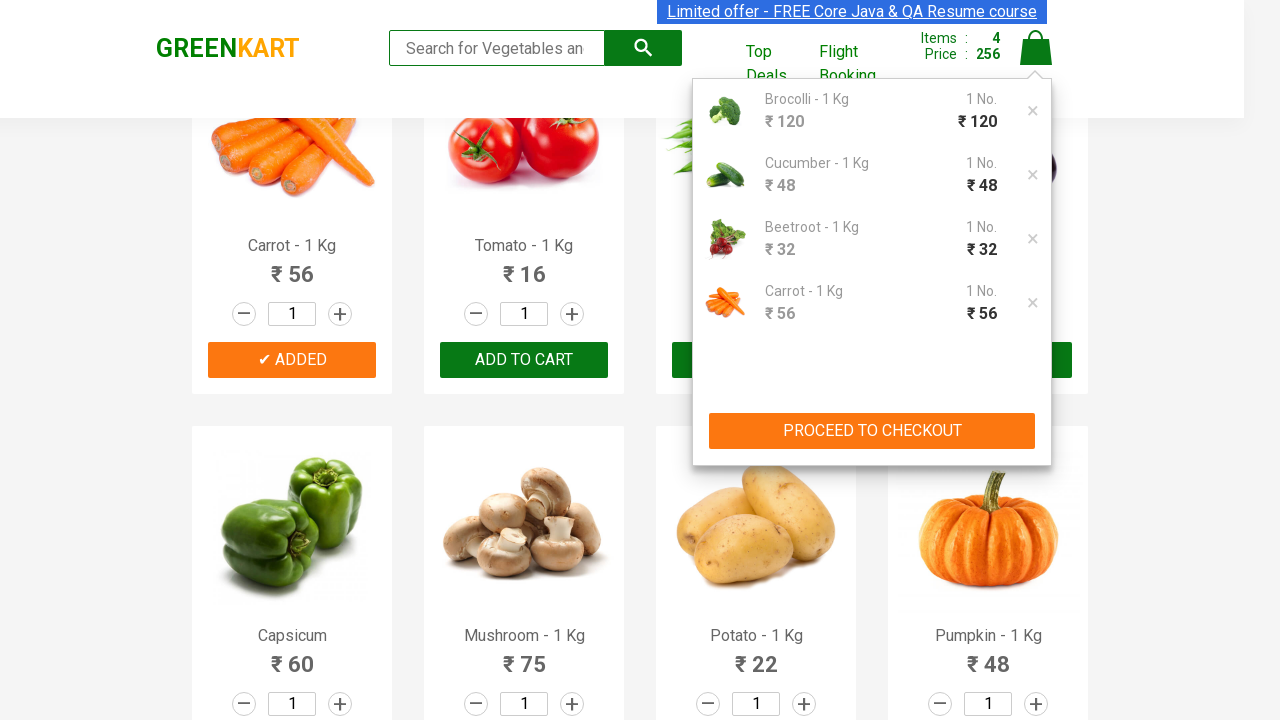

Clicked PROCEED TO CHECKOUT button at (872, 431) on xpath=//button[contains(text(),'PROCEED TO CHECKOUT')]
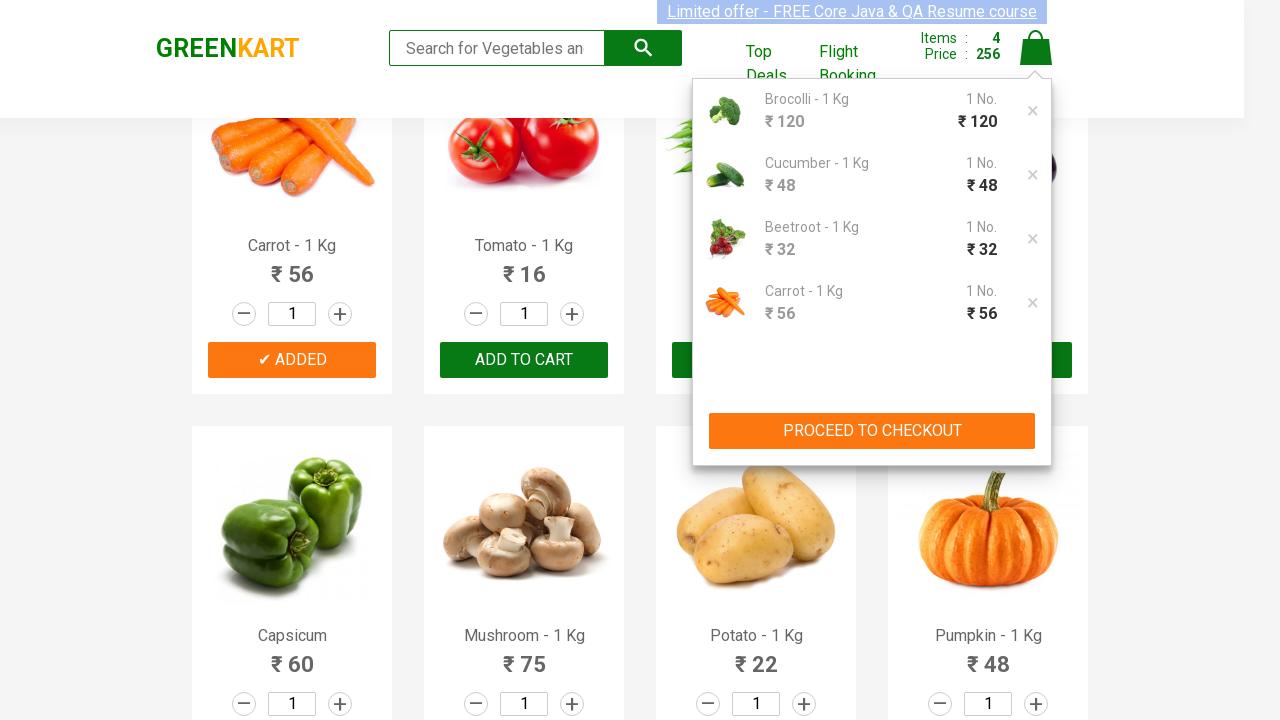

Promo code input field is now visible
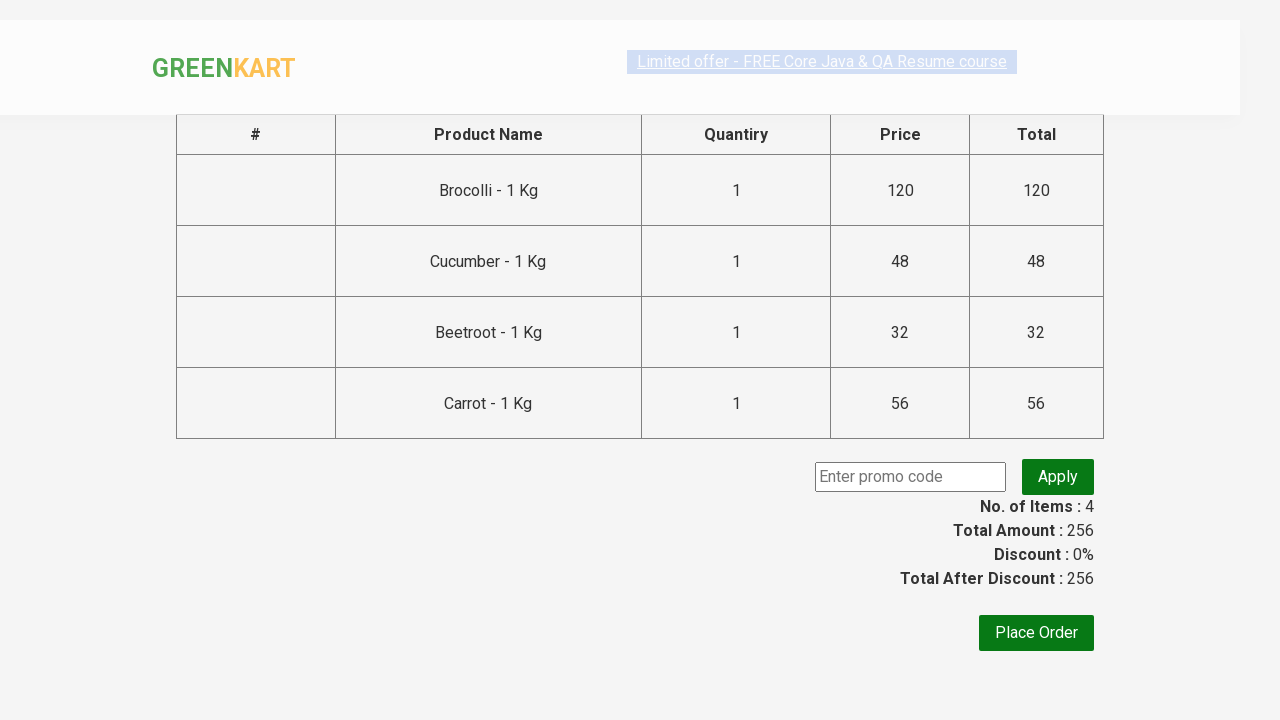

Entered promo code 'rahulshettyacademy' in the promo code field on input.promoCode
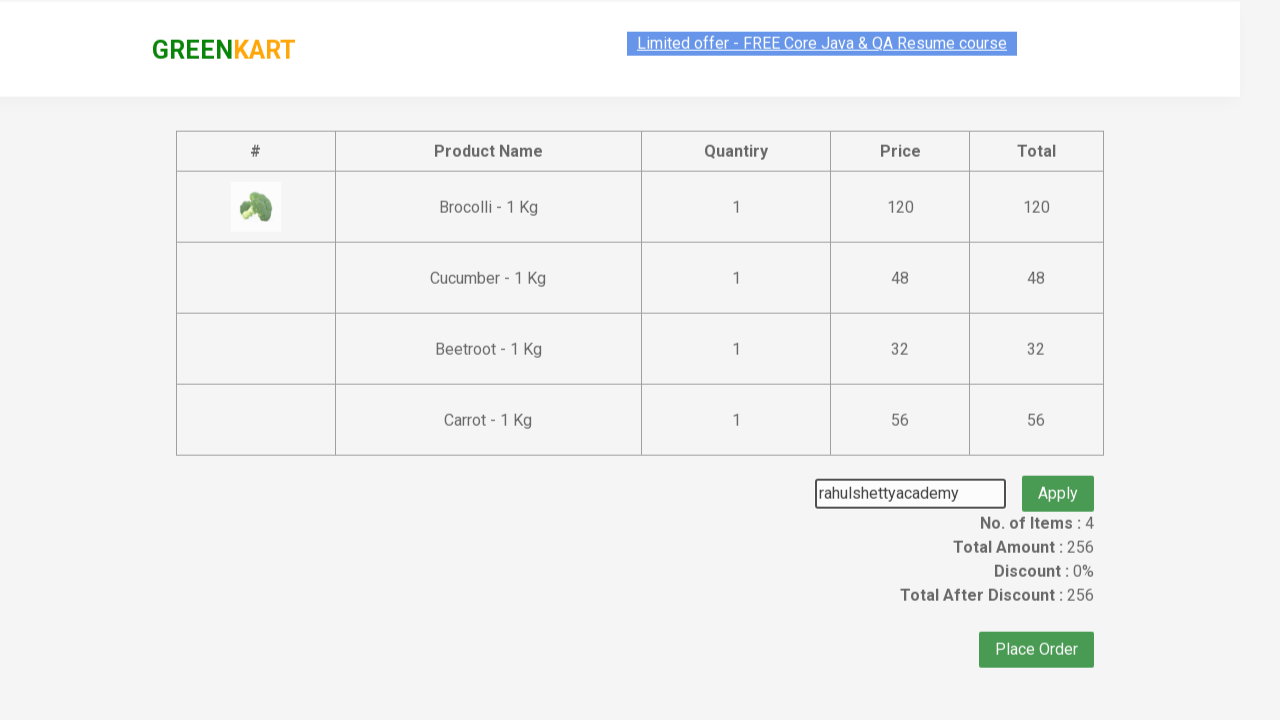

Clicked apply promo button to apply discount code at (1058, 477) on button.promoBtn
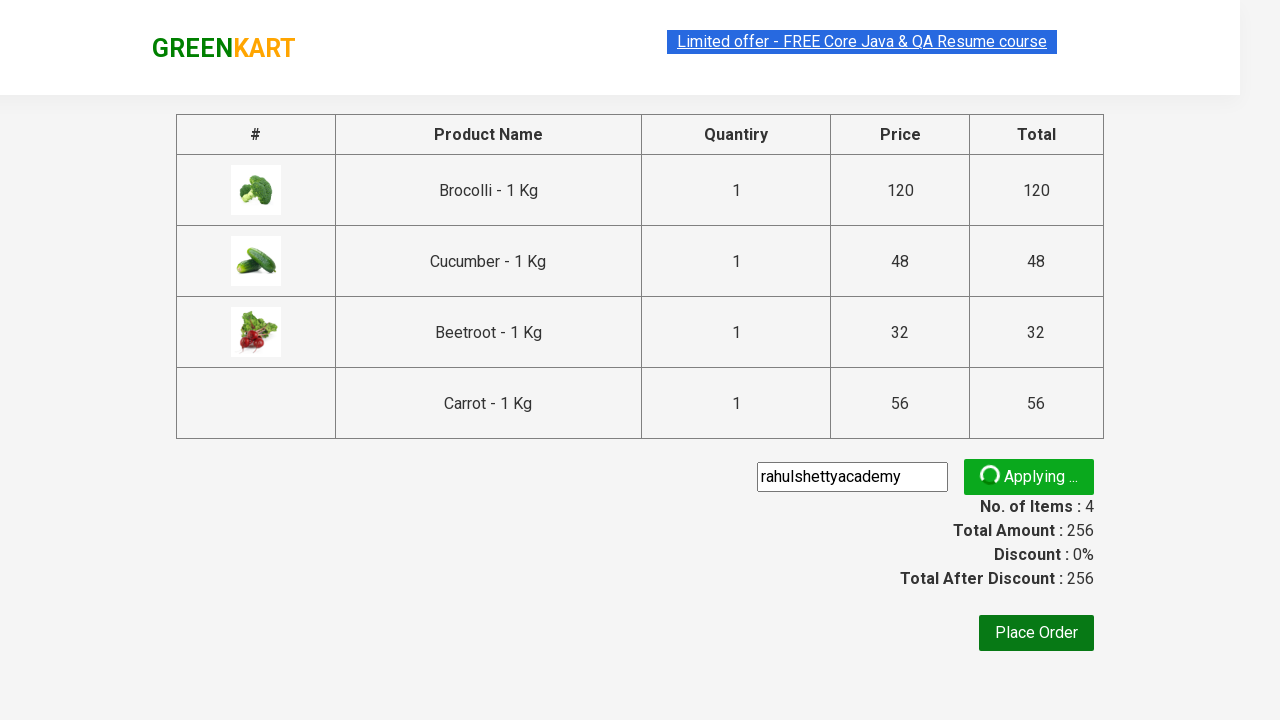

Promo code discount has been applied successfully
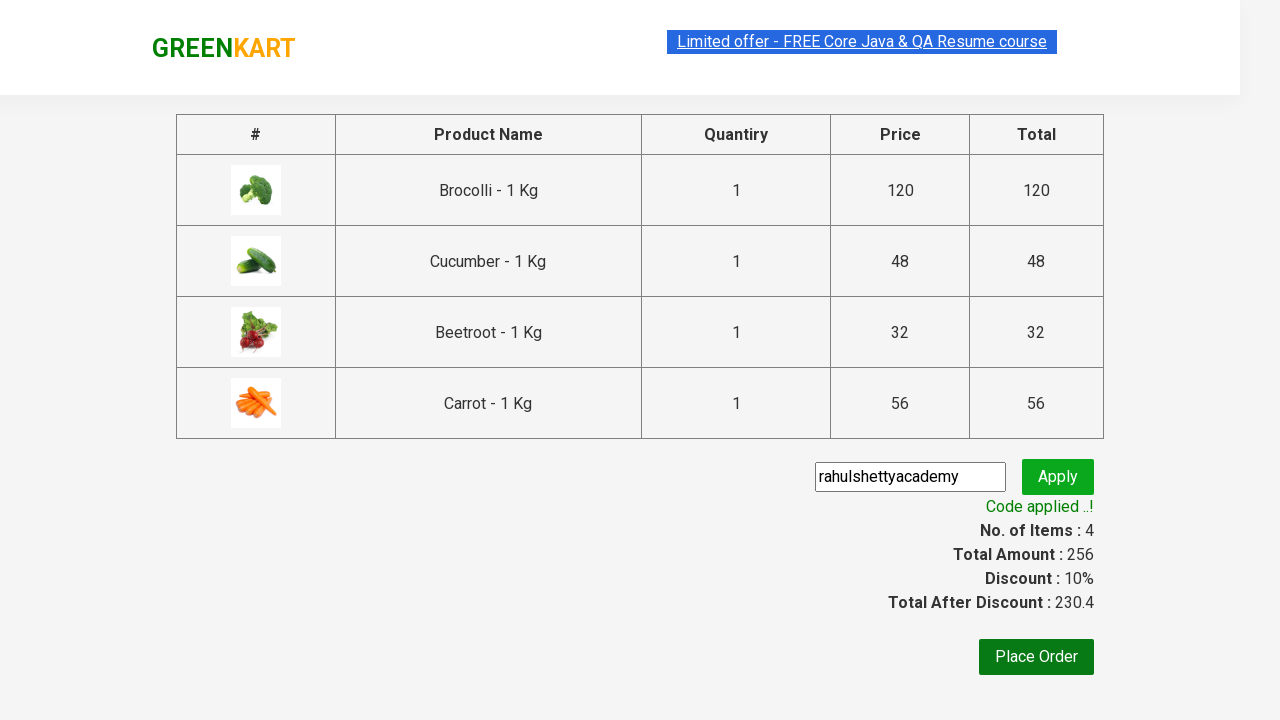

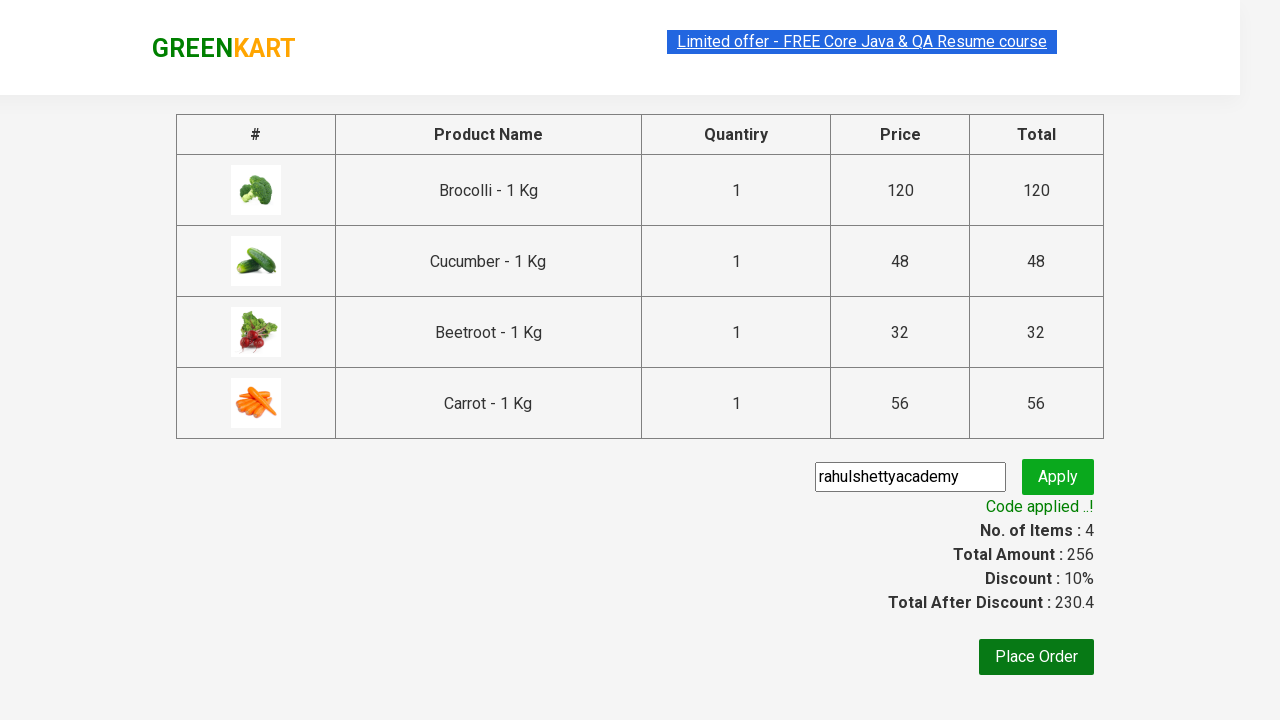